Tests completing a task at the All filter view

Starting URL: https://todomvc4tasj.herokuapp.com/

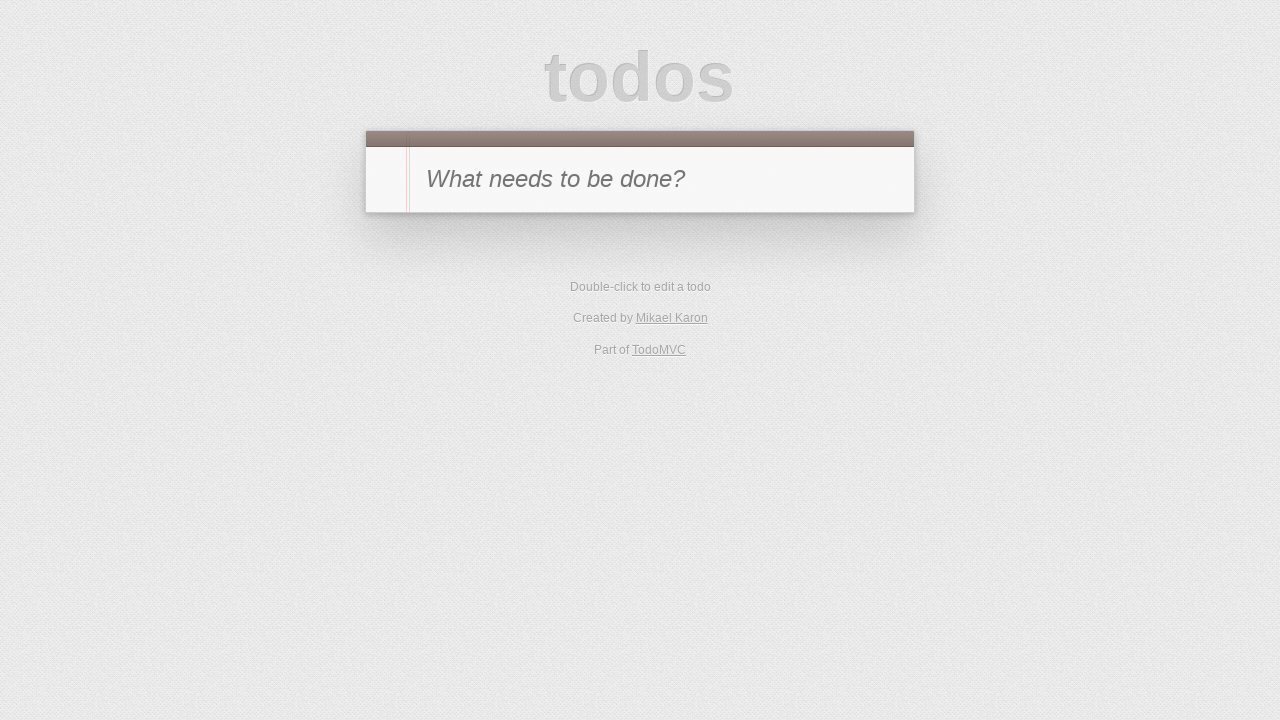

Set up task in localStorage with completed status false
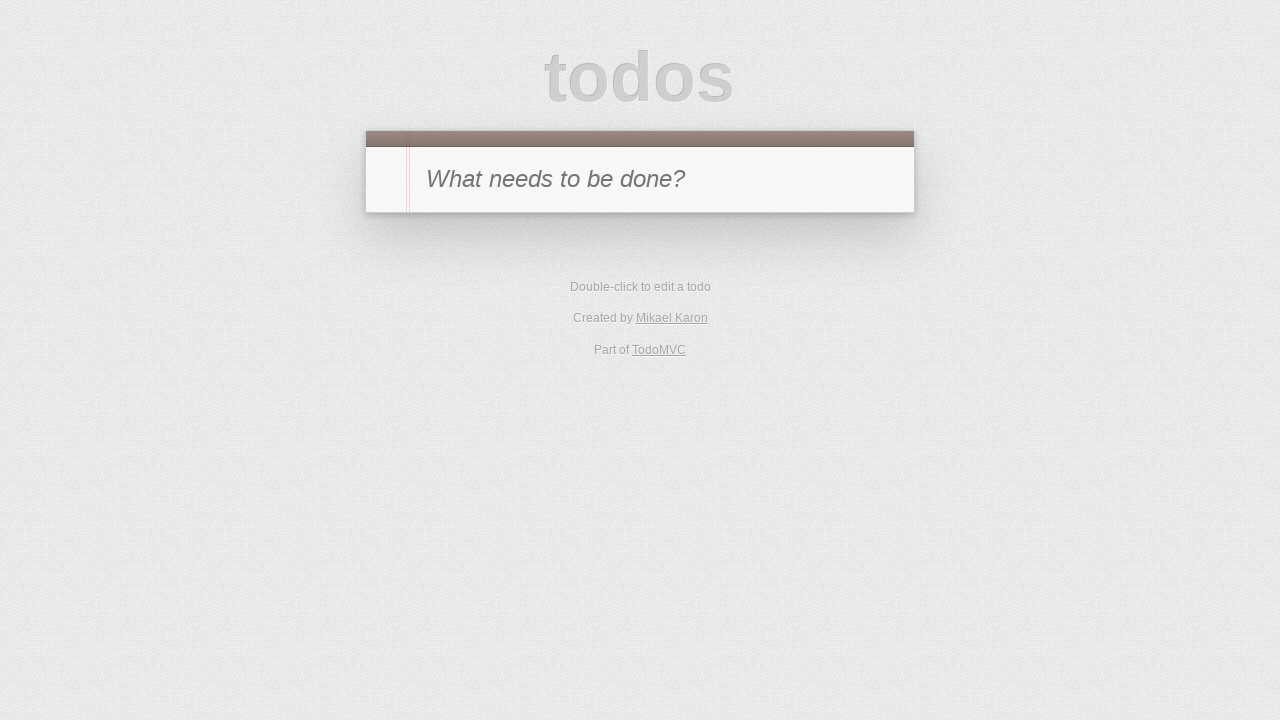

Reloaded page to load task from localStorage
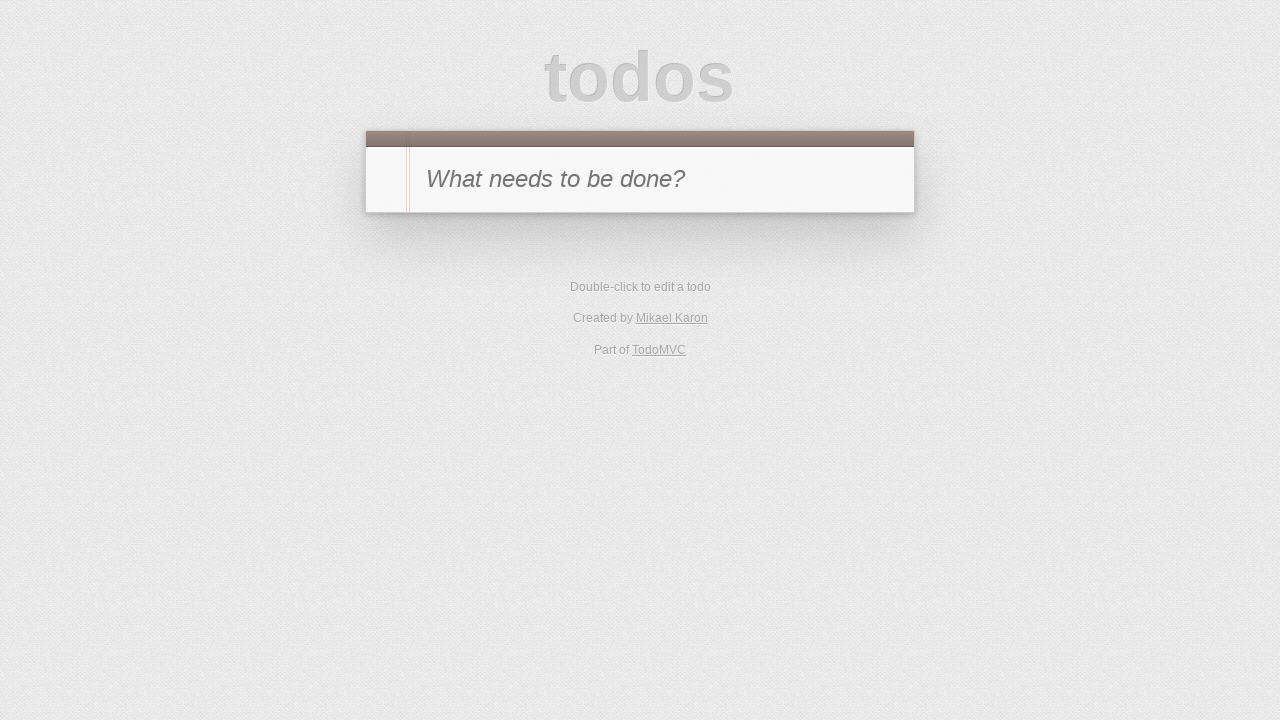

Clicked toggle checkbox to mark task as completed at (386, 242) on li:has-text("1") .toggle
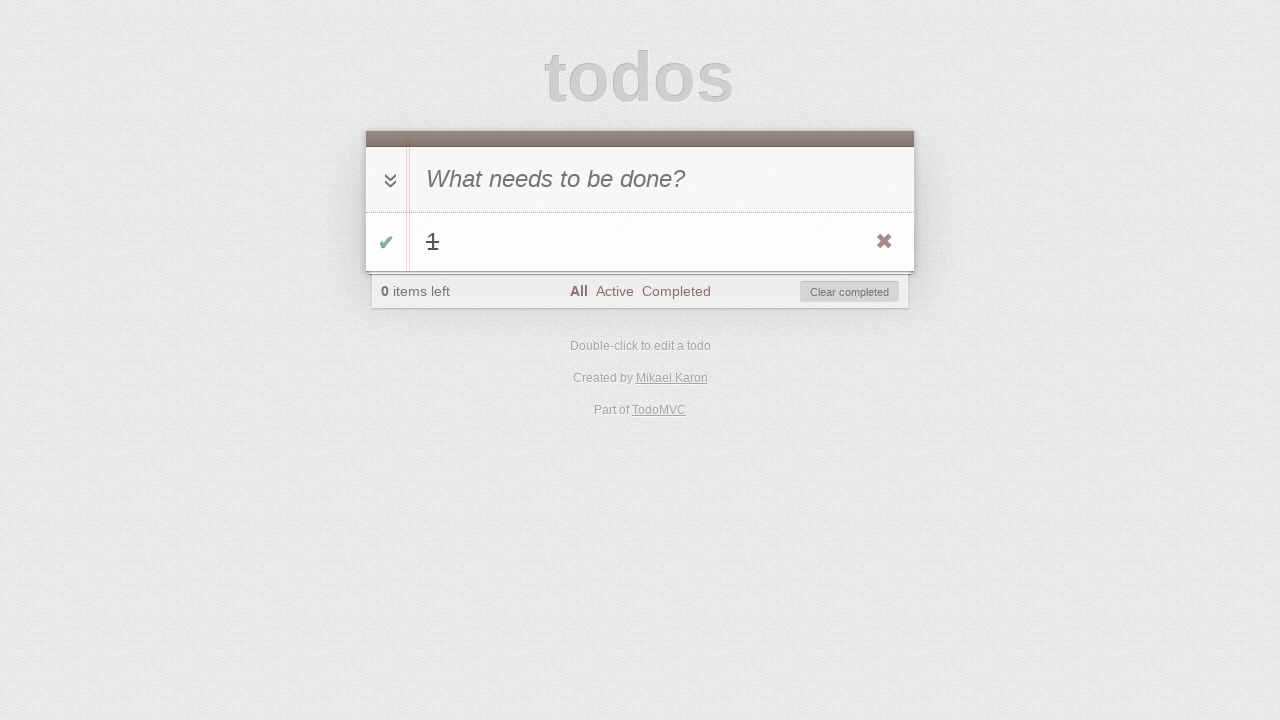

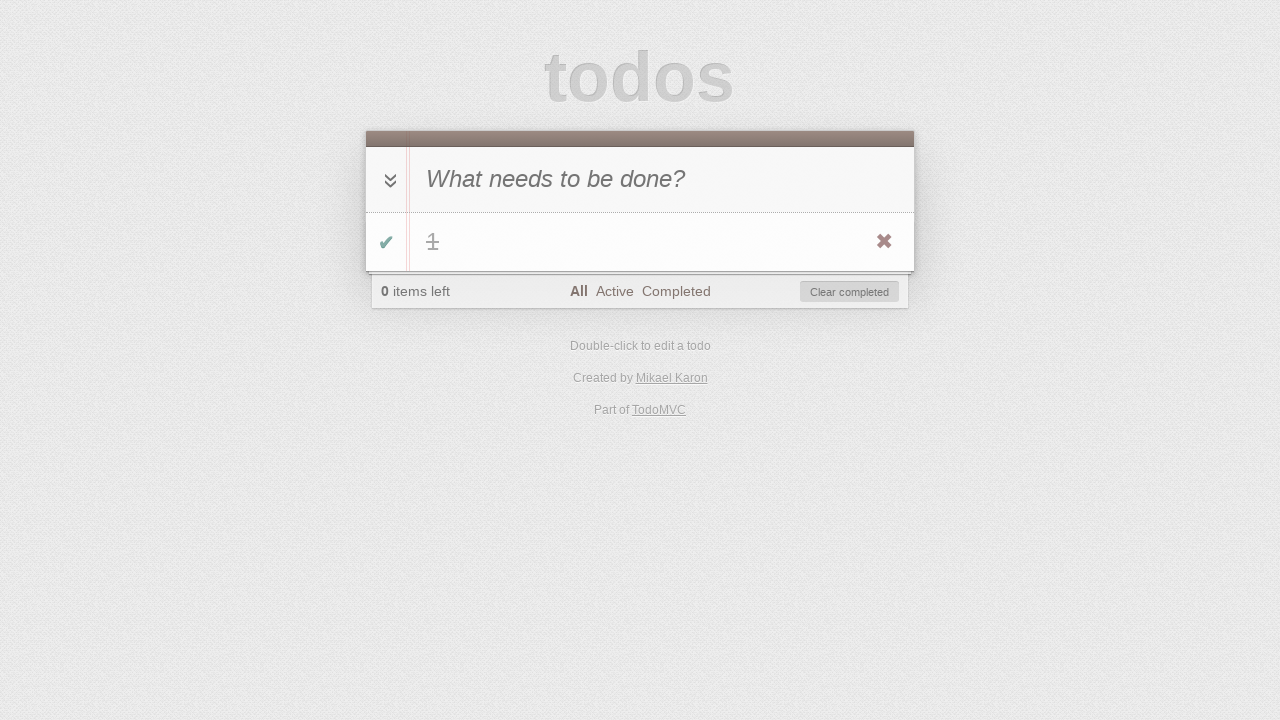